Tests the jQuery UI datepicker widget by switching to an iframe and entering a date value into the date input field

Starting URL: https://jqueryui.com/datepicker/

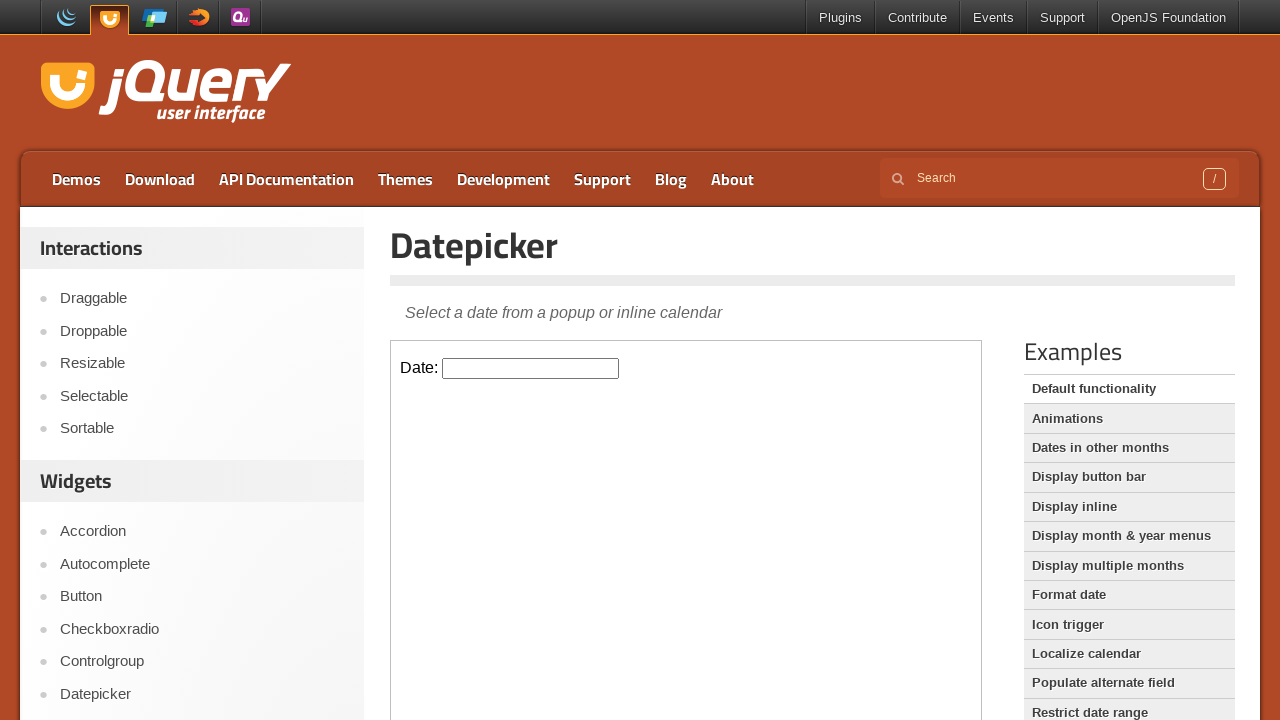

Located the iframe containing the datepicker widget
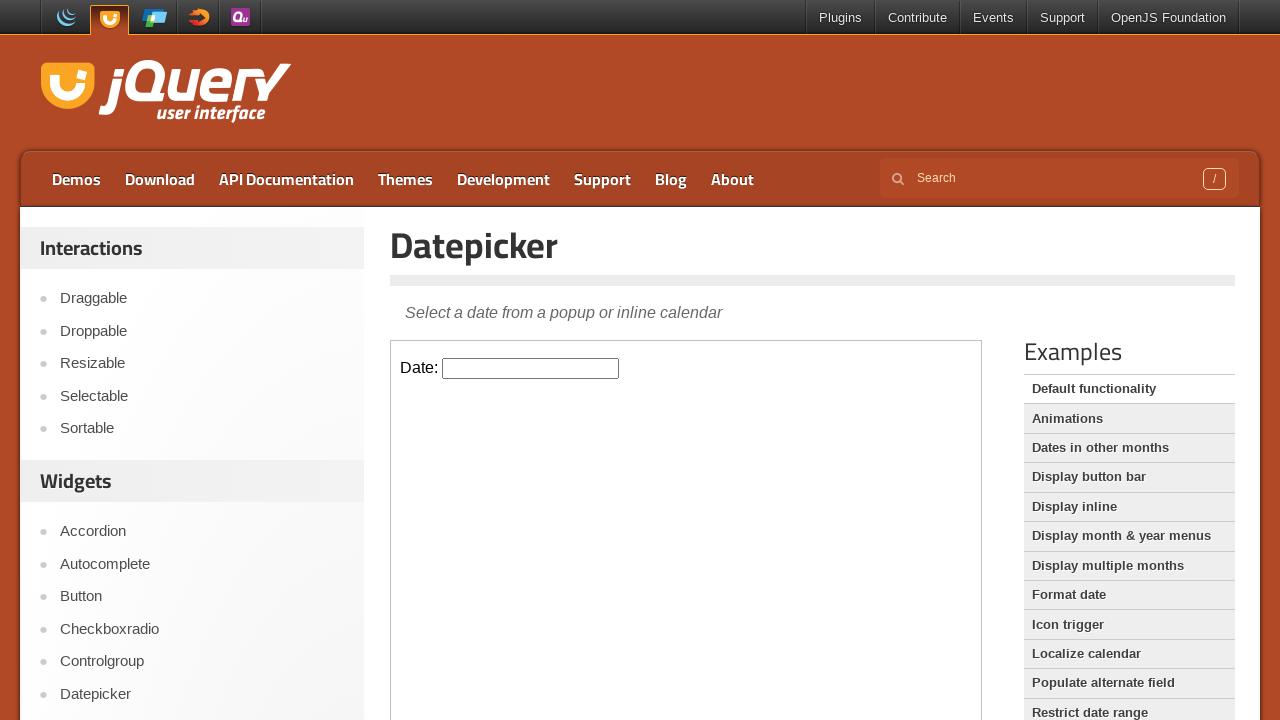

Entered date '02/05/1999' into the datepicker input field on iframe >> nth=0 >> internal:control=enter-frame >> #datepicker
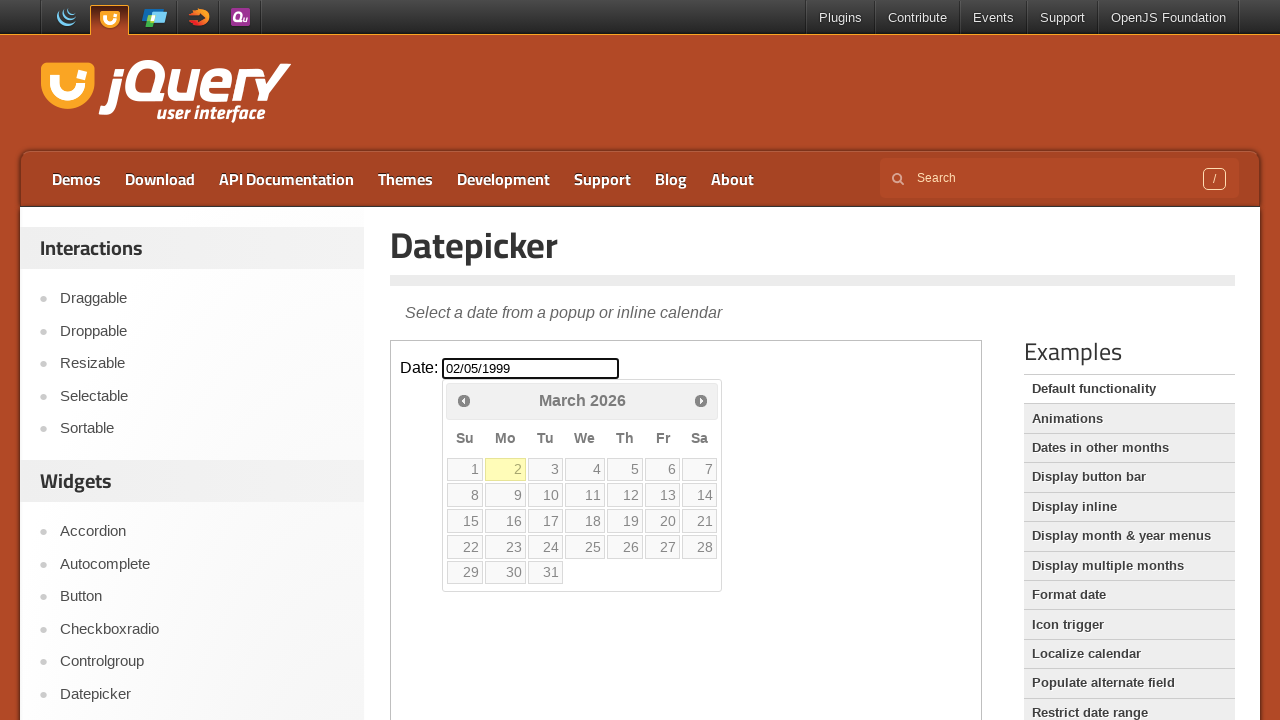

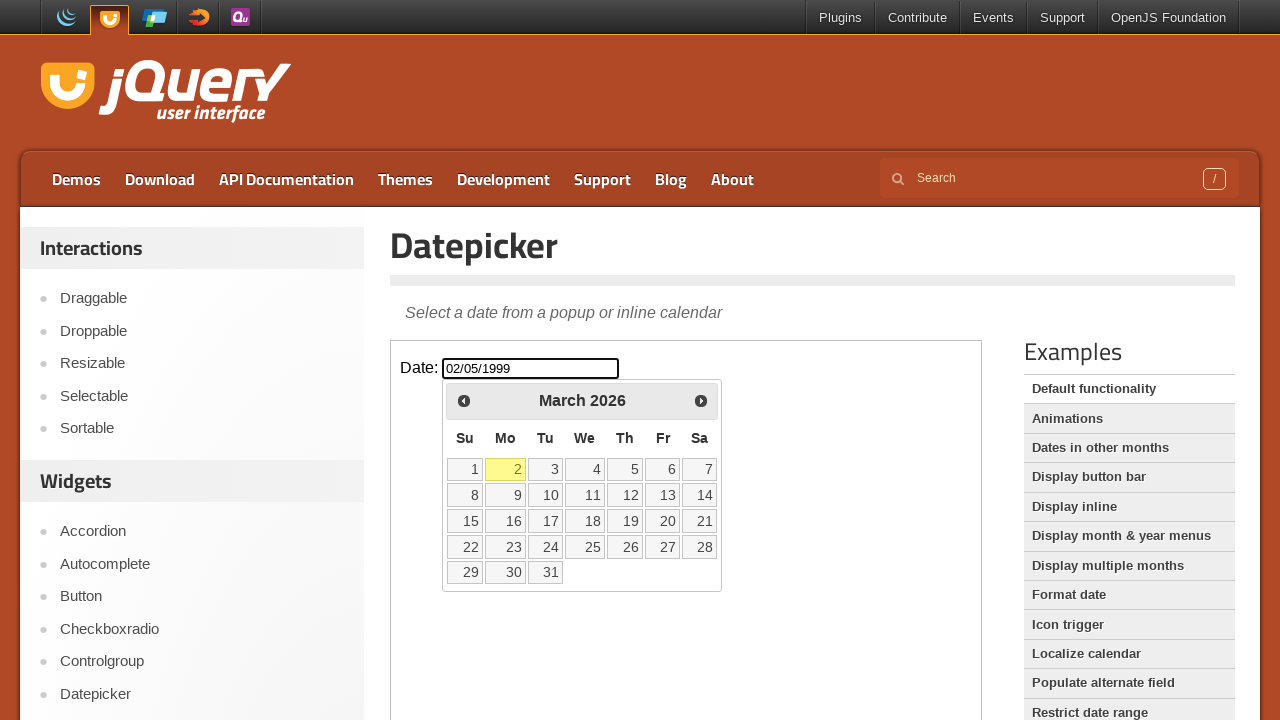